Tests JavaScript alert and confirm popup handling by entering a name, triggering an alert popup and accepting it, then triggering a confirm popup and dismissing it.

Starting URL: https://rahulshettyacademy.com/AutomationPractice/

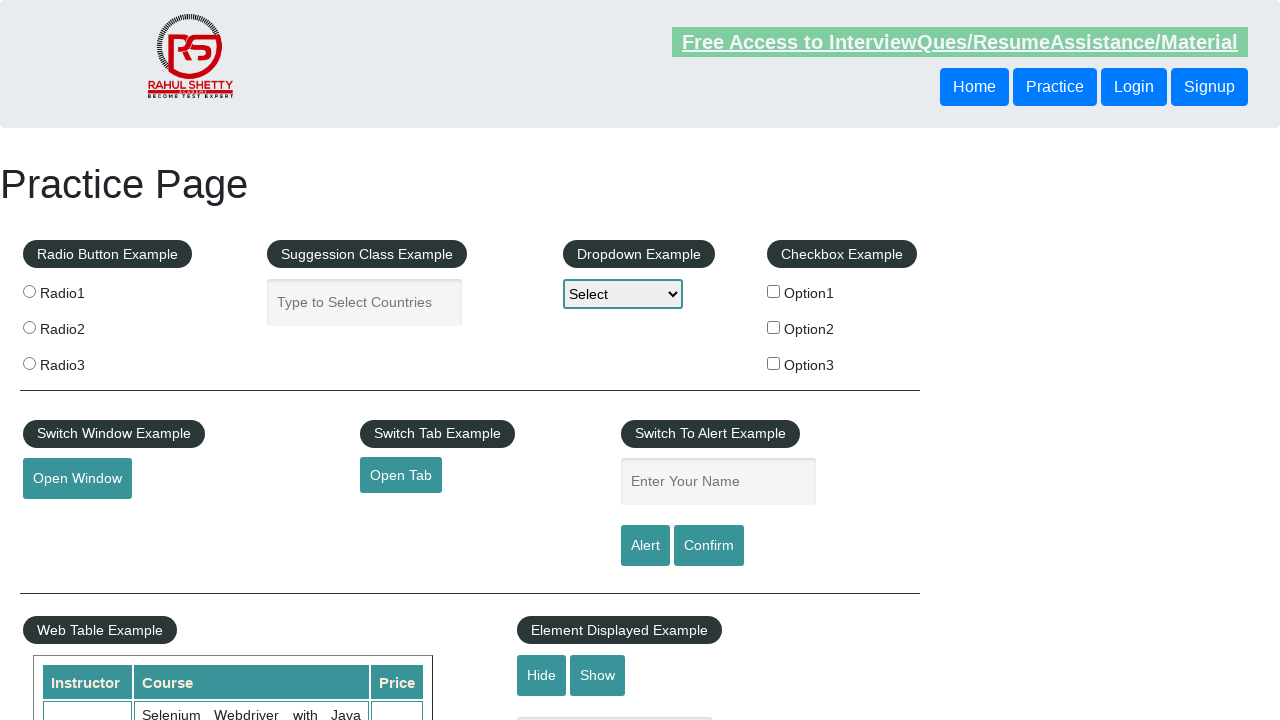

Filled name field with 'pintu' on #name
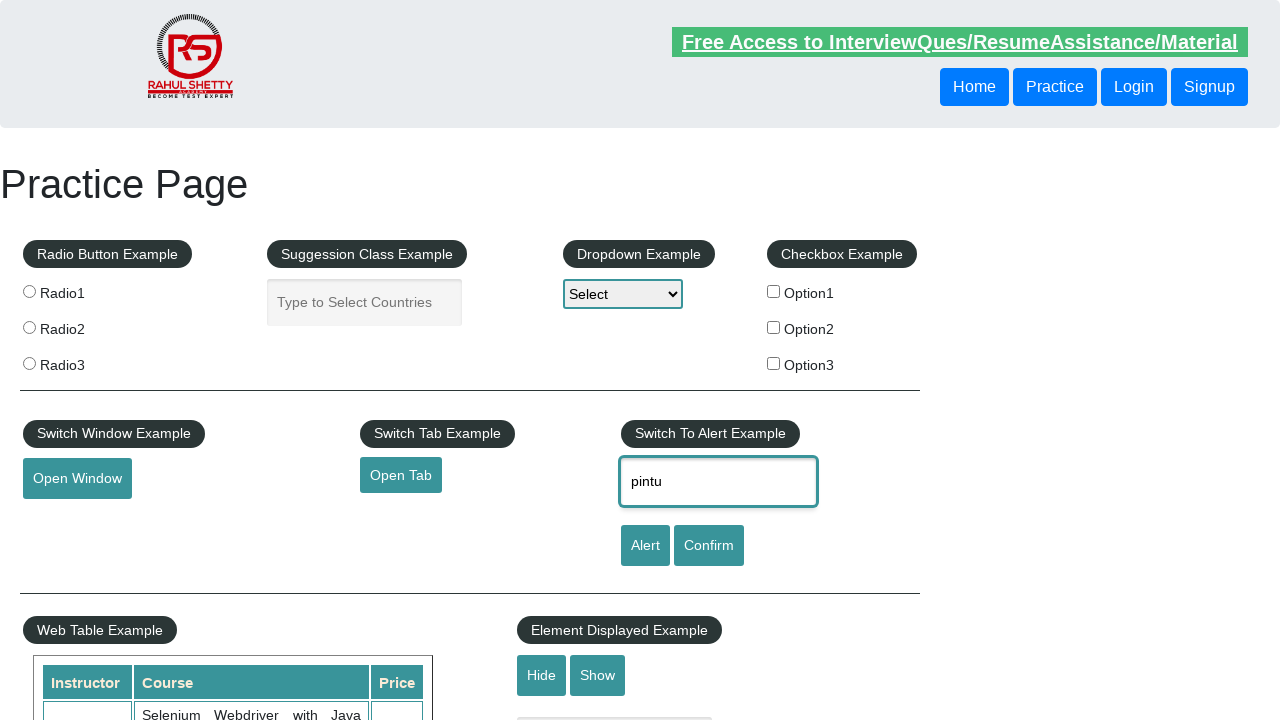

Clicked alert button and accepted JavaScript alert popup at (645, 546) on #alertbtn
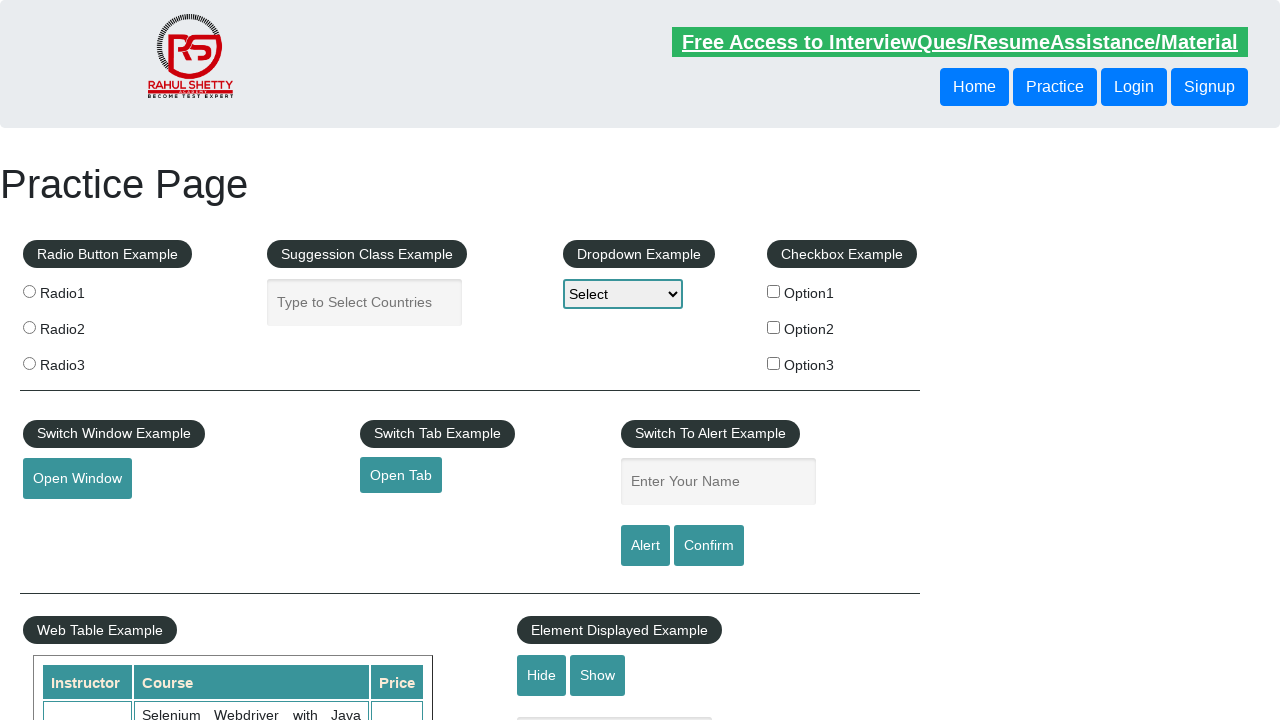

Clicked confirm button and dismissed JavaScript confirm popup at (709, 546) on #confirmbtn
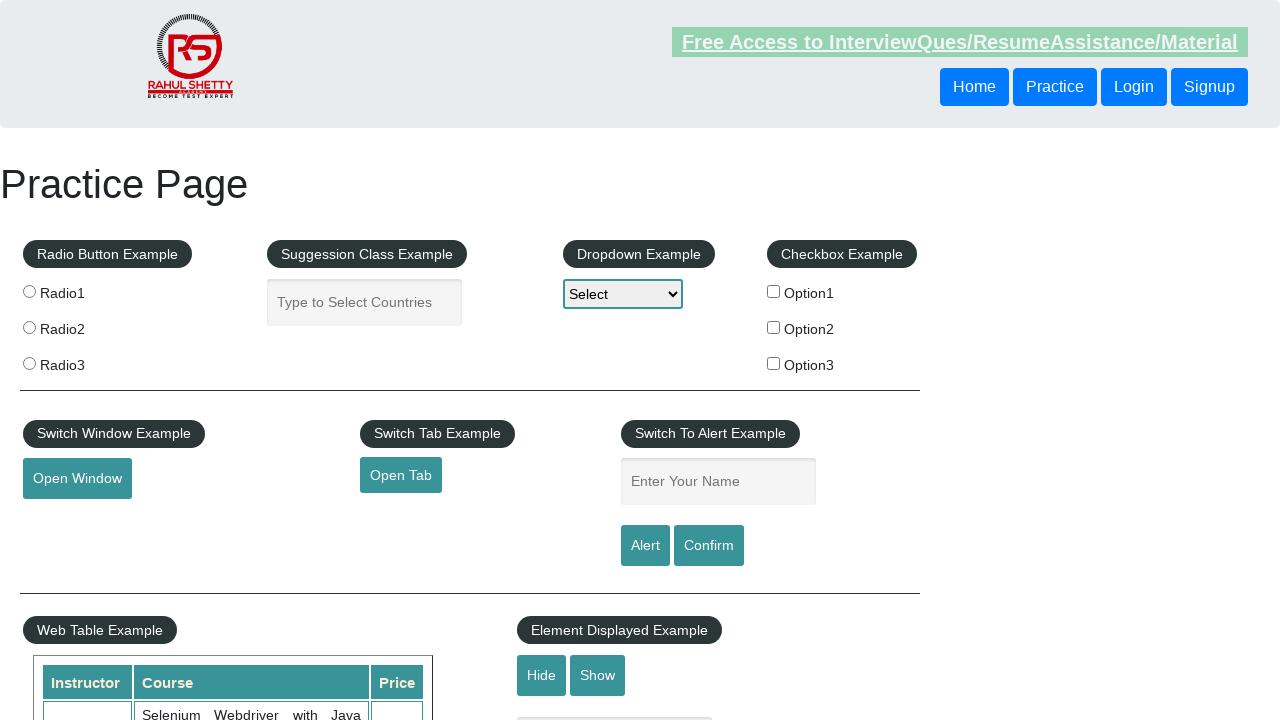

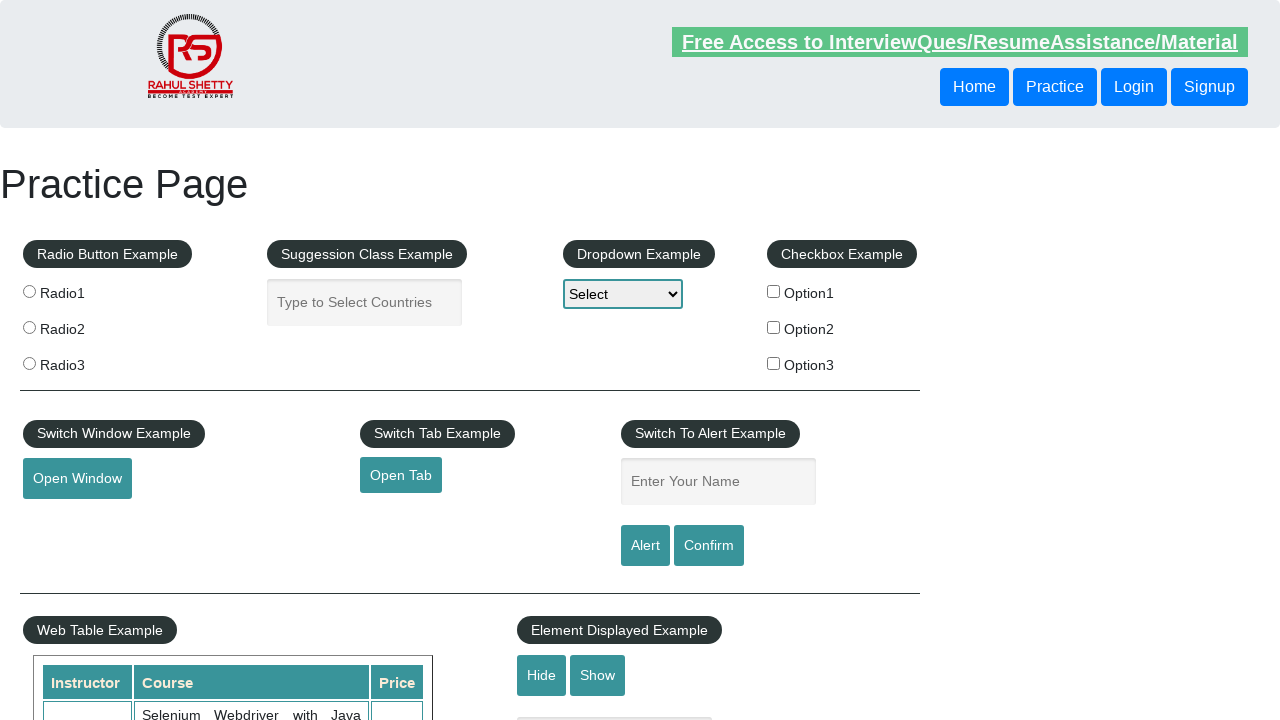